Fills out a student registration practice form on DemoQA with personal information including name, email, gender, mobile number, date of birth, subjects, hobbies, and address, then submits the form.

Starting URL: https://demoqa.com/

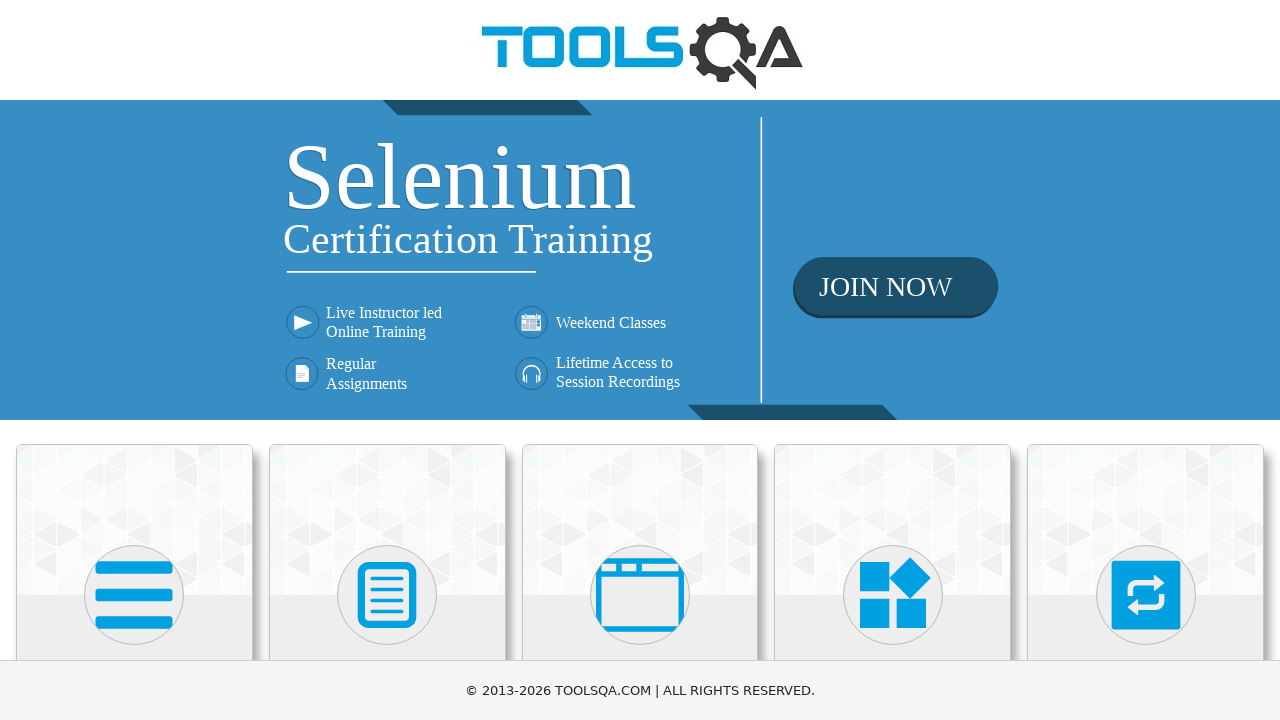

Clicked on Forms section at (387, 360) on text=Forms
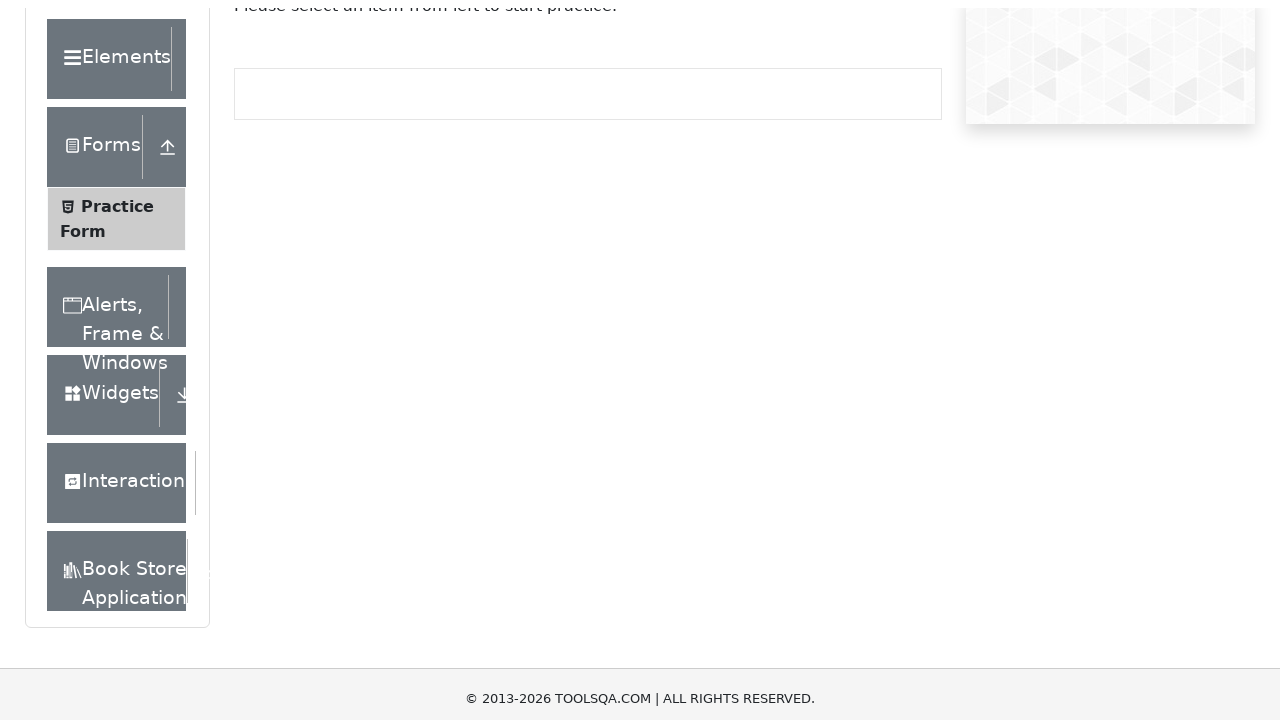

Clicked on Practice Form at (117, 336) on text=Practice Form
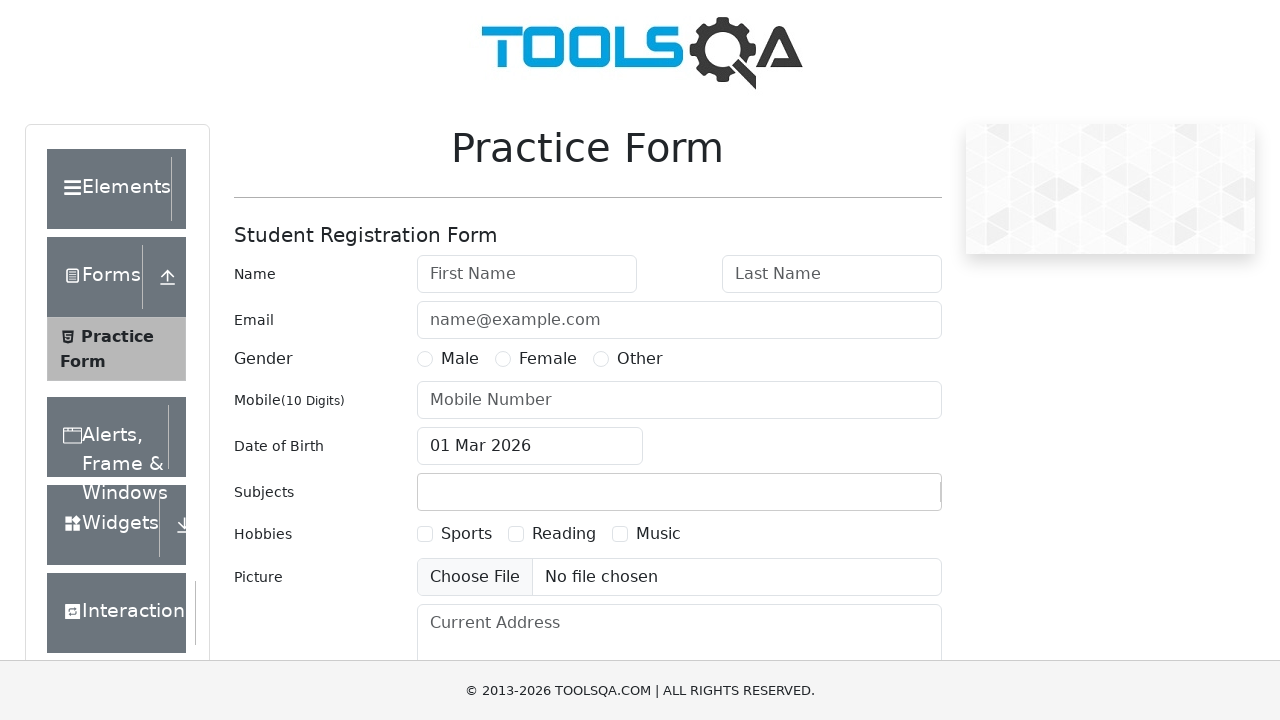

Student Registration Form loaded
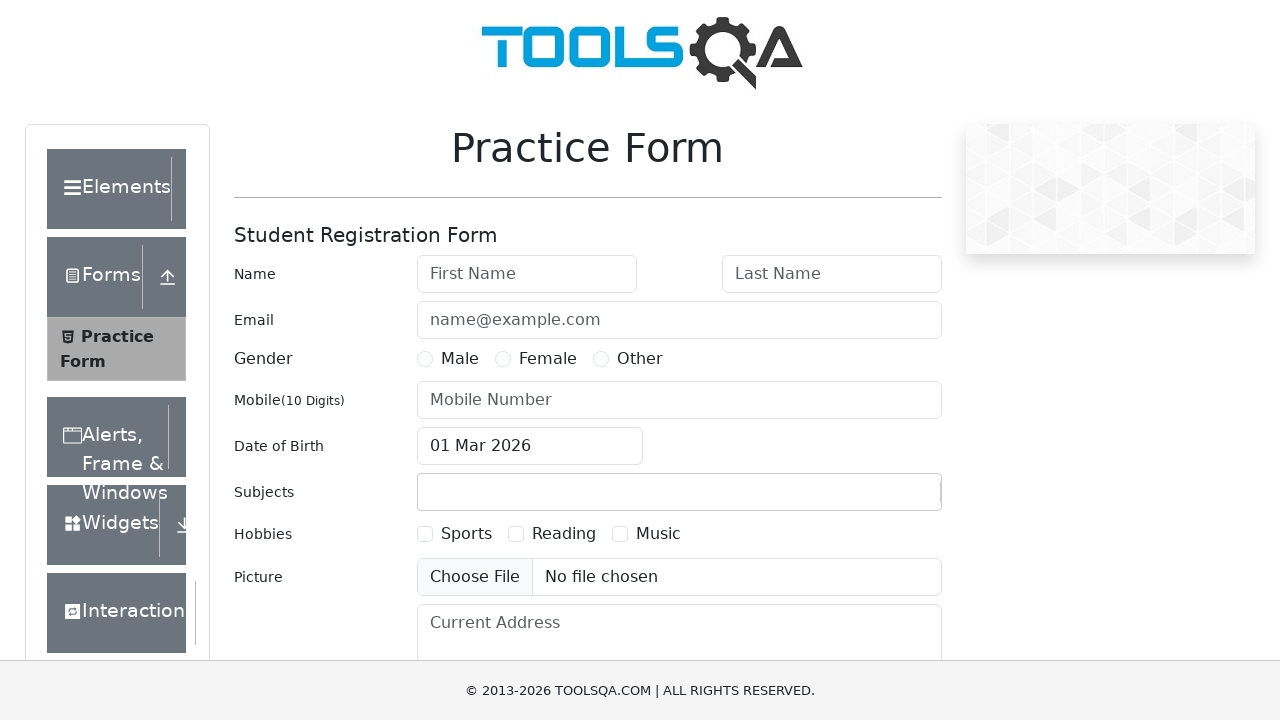

Filled first name with 'Topgun' on #firstName
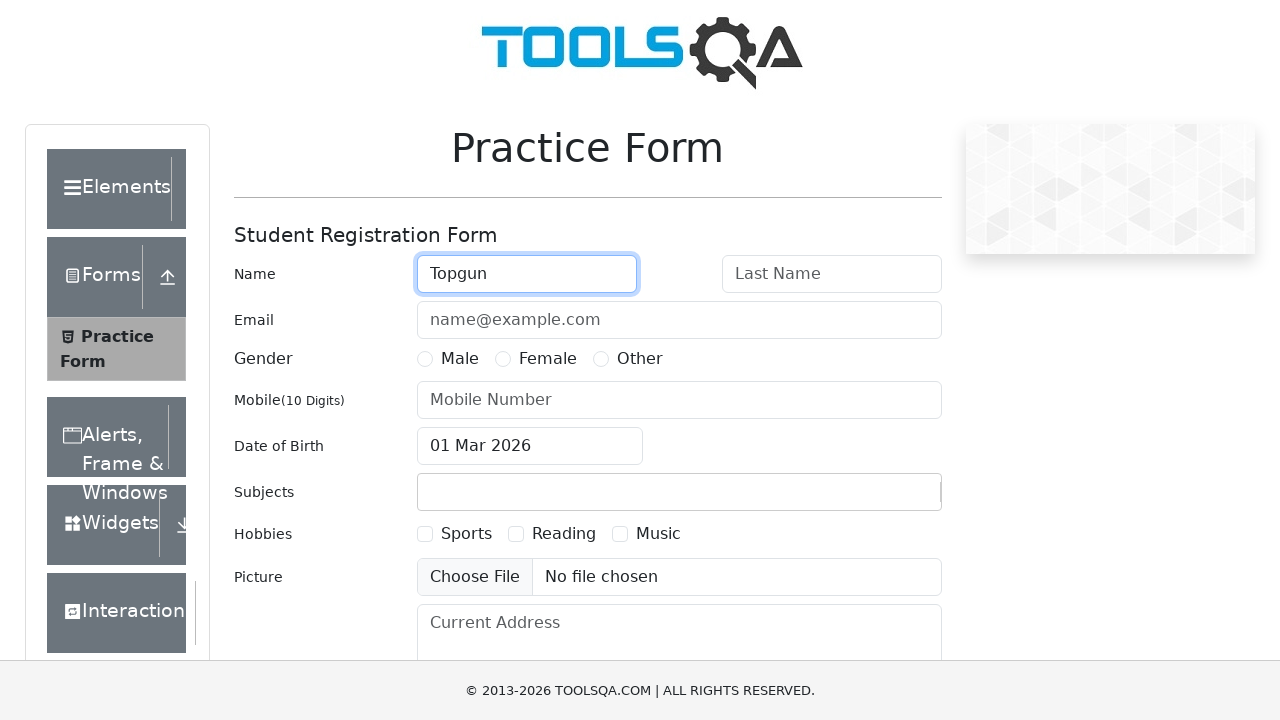

Filled last name with 'Maverick' on #lastName
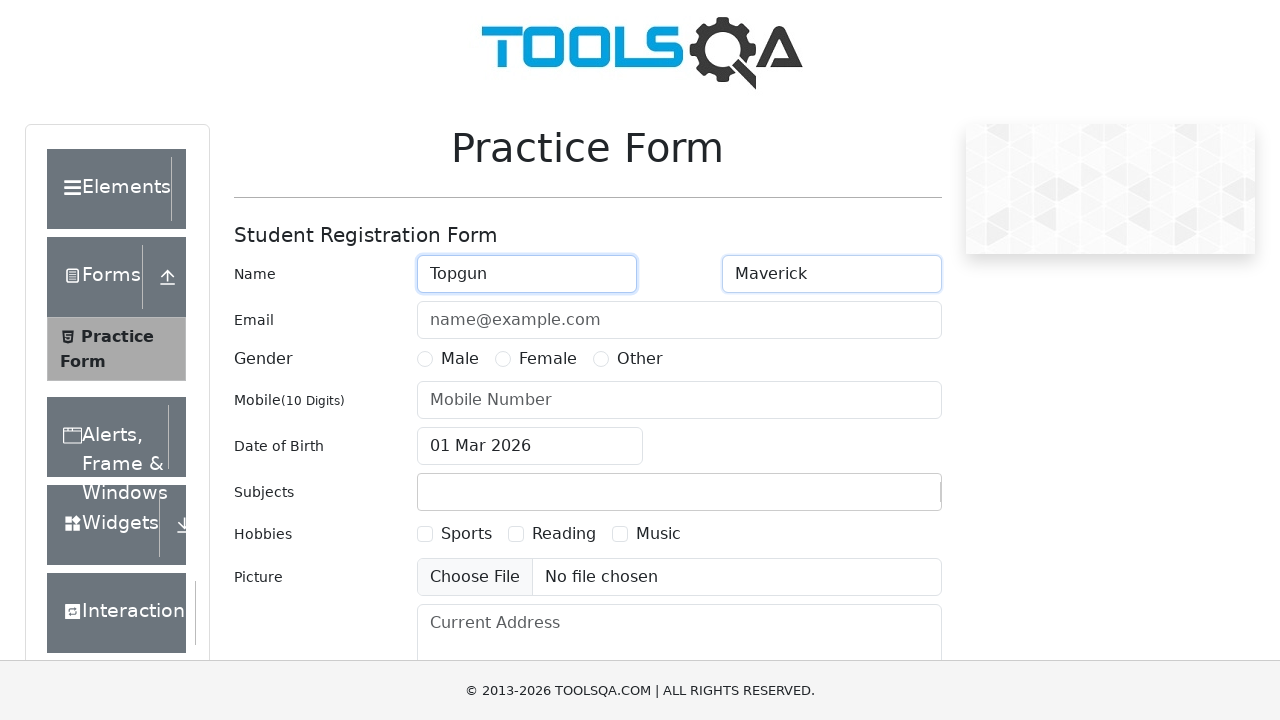

Filled email with 'maverick@gmail.com' on #userEmail
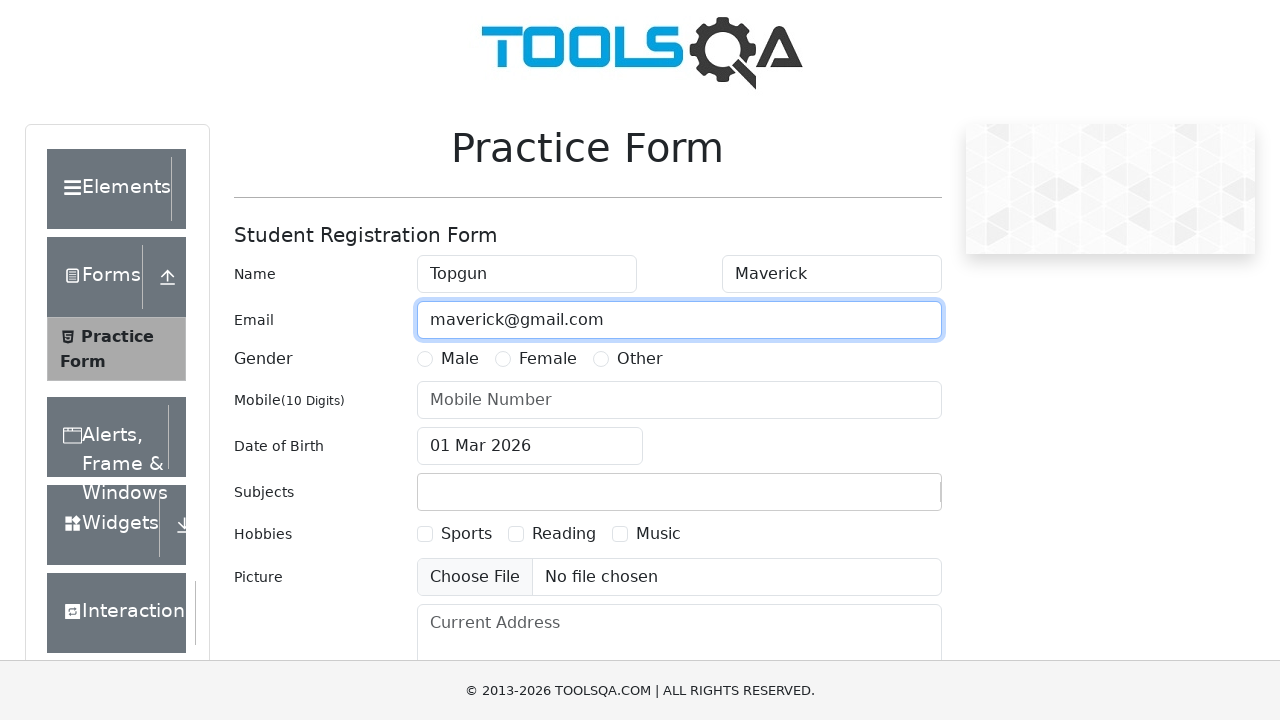

Selected Male gender option at (460, 359) on label[for='gender-radio-1']
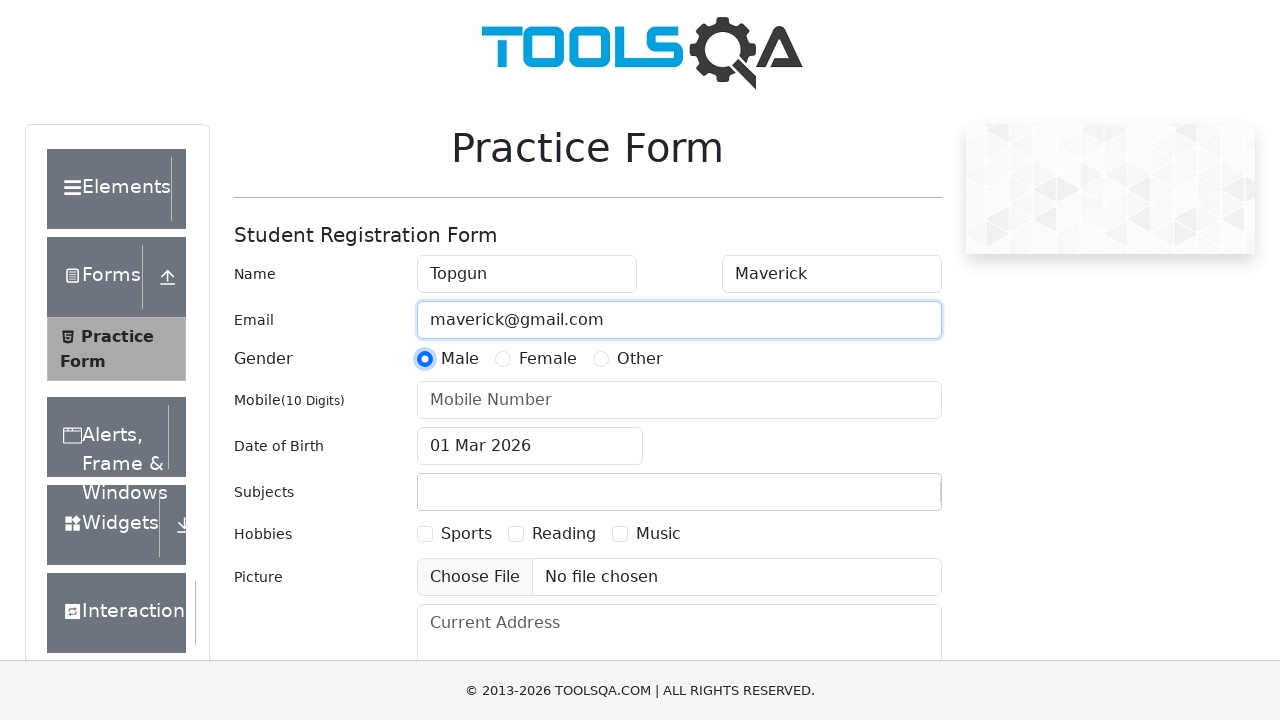

Filled mobile number with '0812345678' on #userNumber
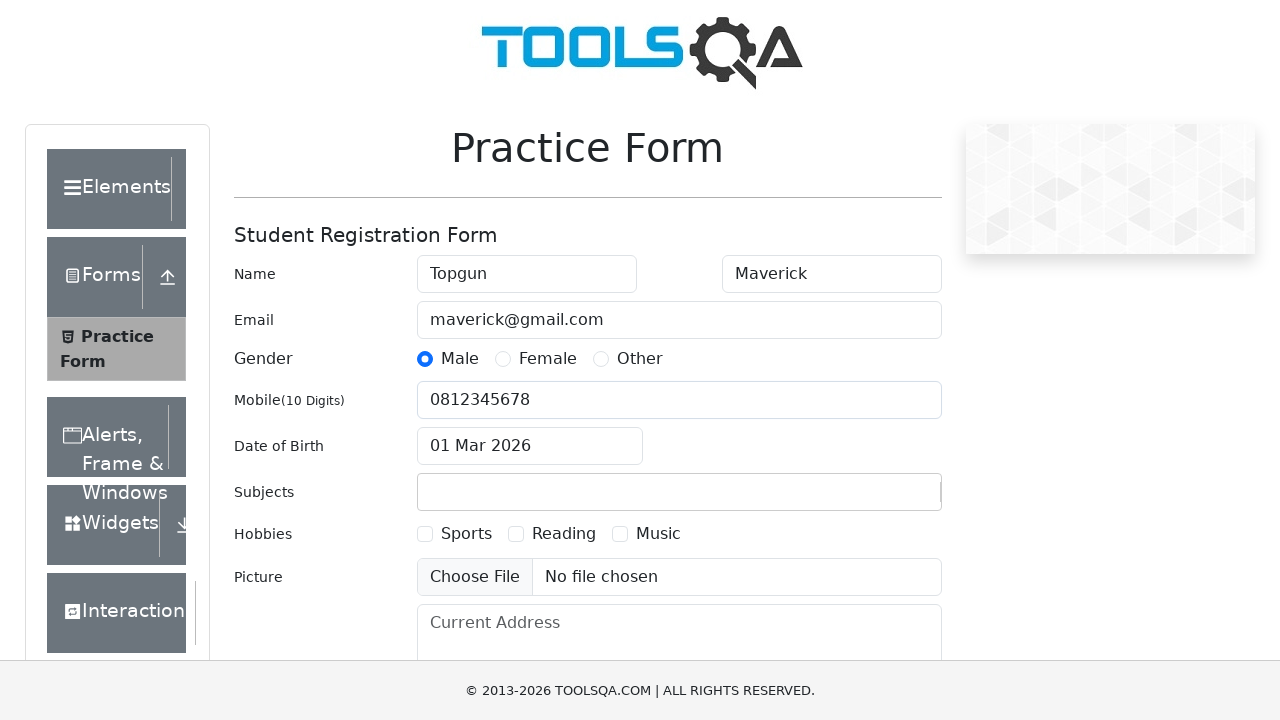

Clicked on date of birth field to open date picker at (530, 446) on #dateOfBirthInput
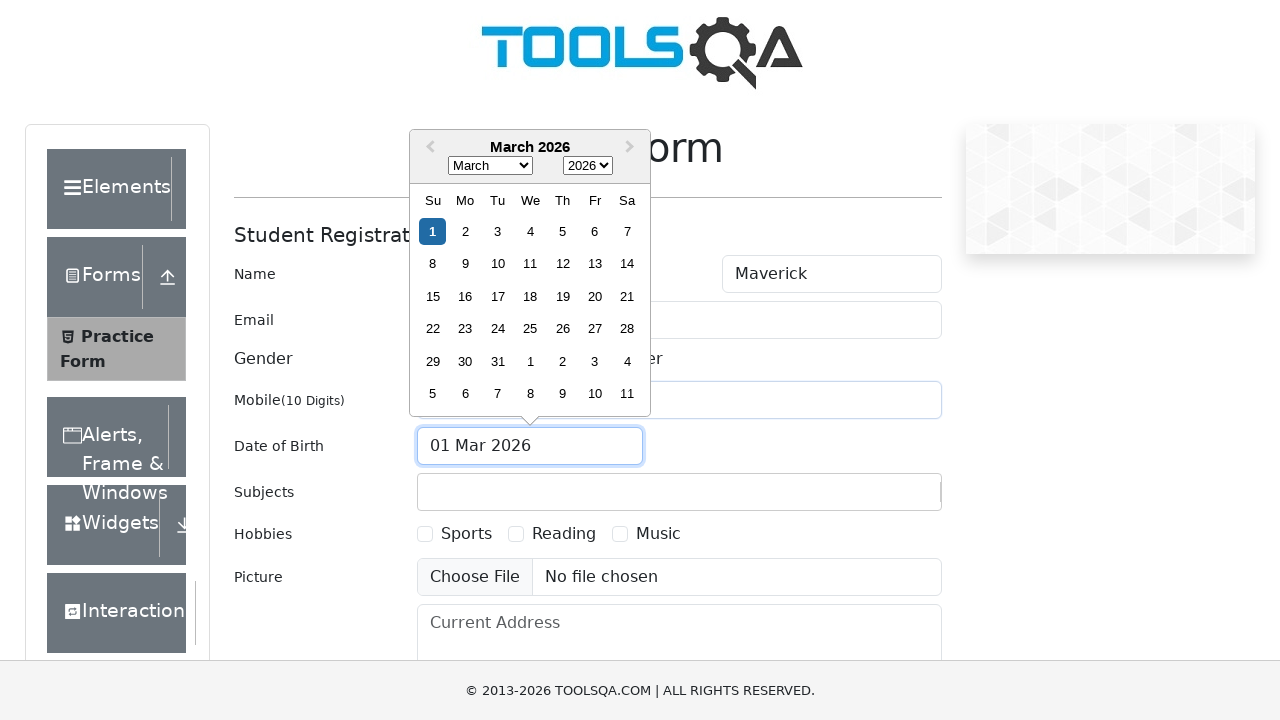

Closed date picker by pressing Escape
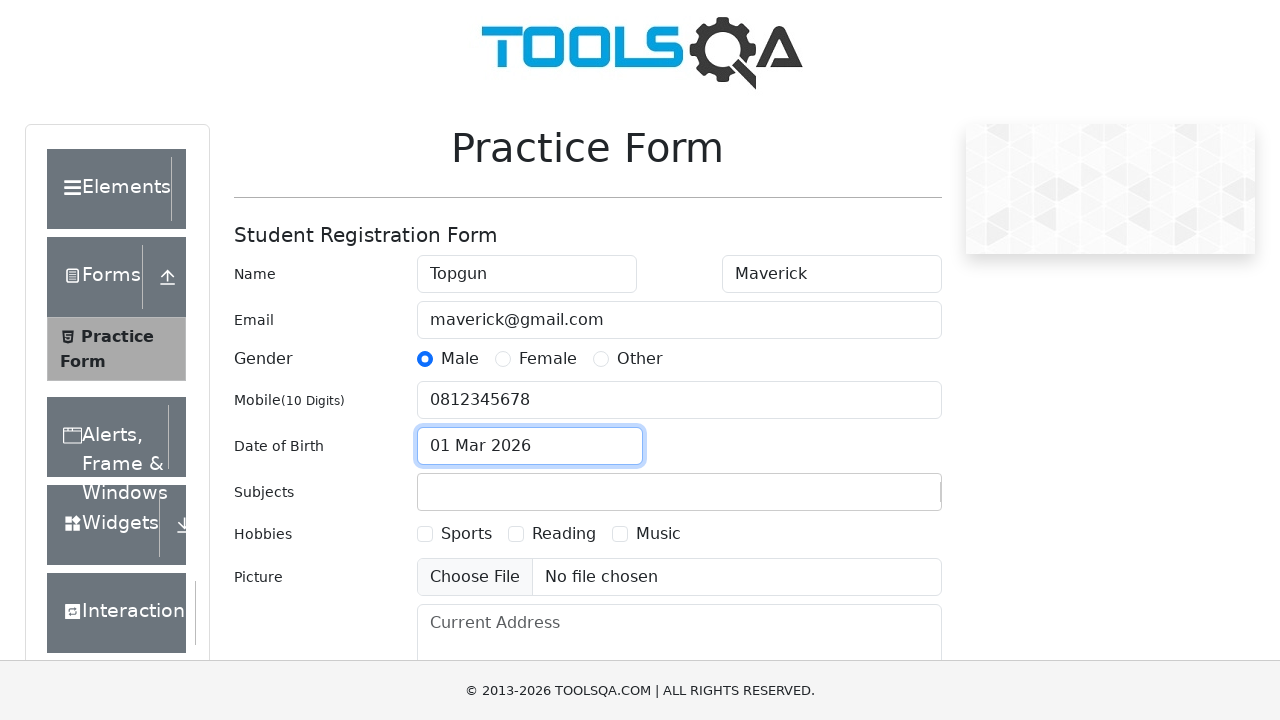

Filled subjects field with 'Computer Science' on #subjectsInput
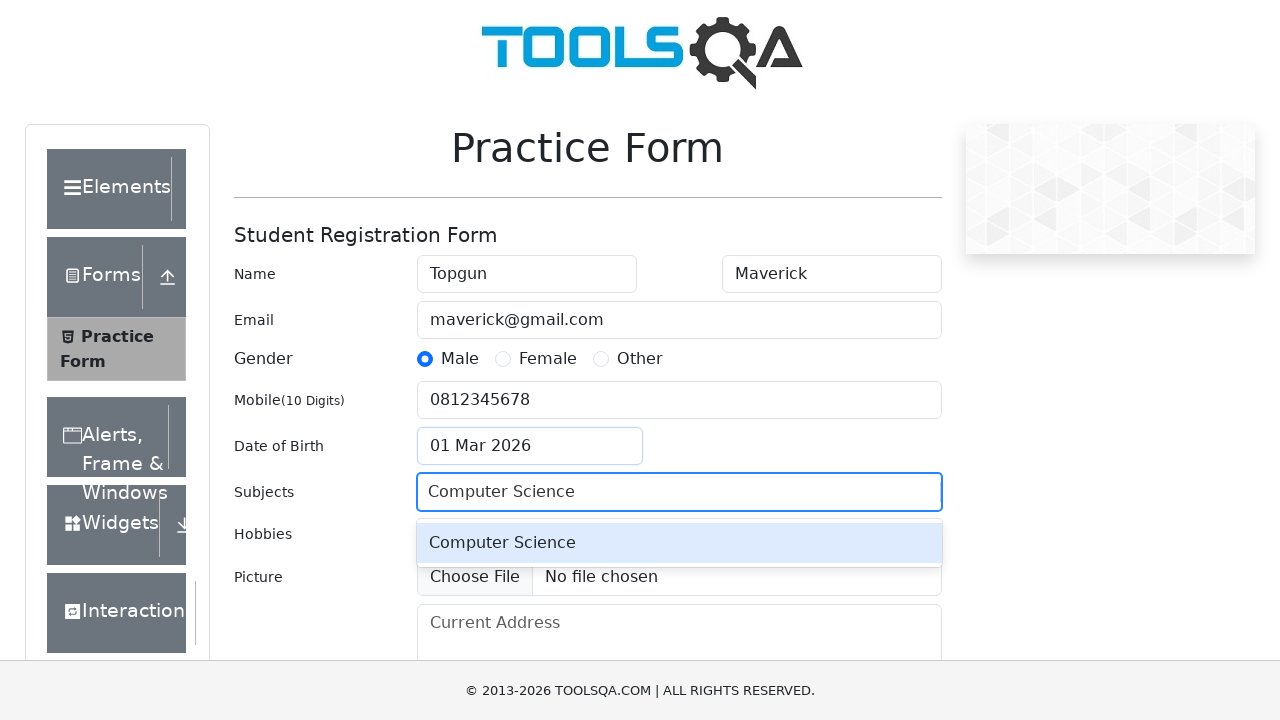

Pressed Enter to confirm subject selection
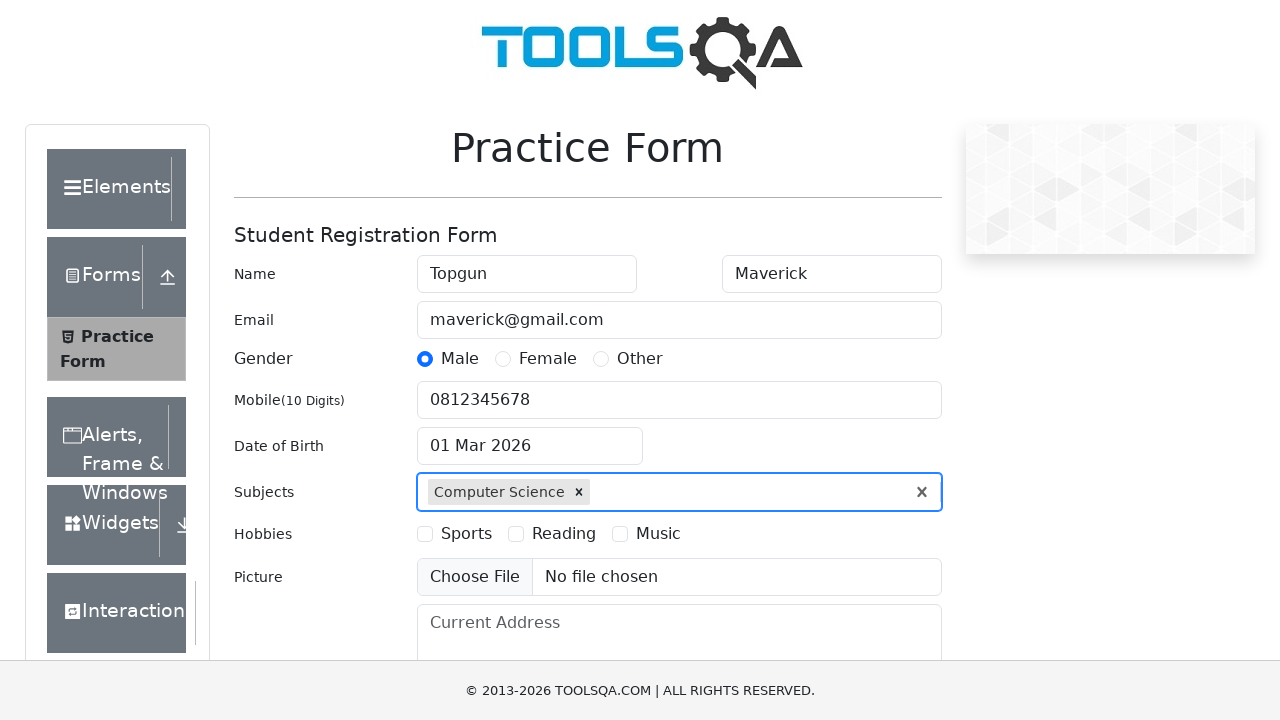

Checked Sports hobby at (466, 534) on label[for='hobbies-checkbox-1']
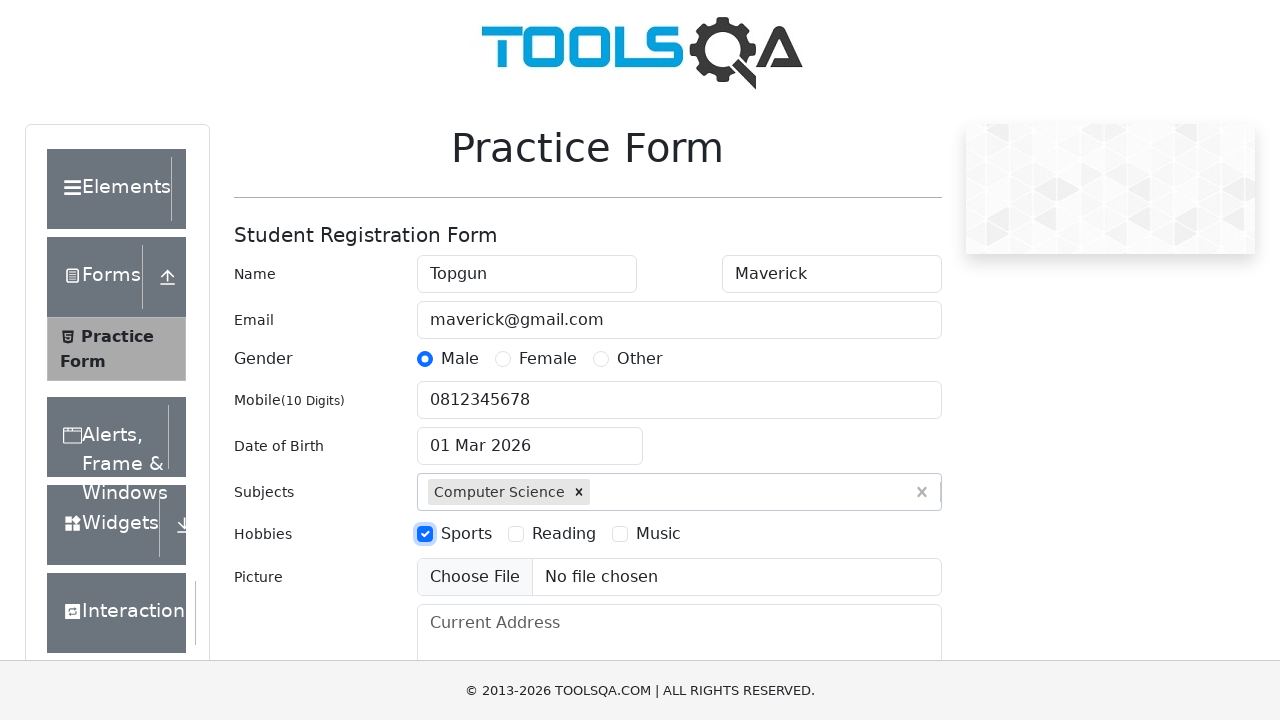

Checked Reading hobby at (564, 534) on label[for='hobbies-checkbox-2']
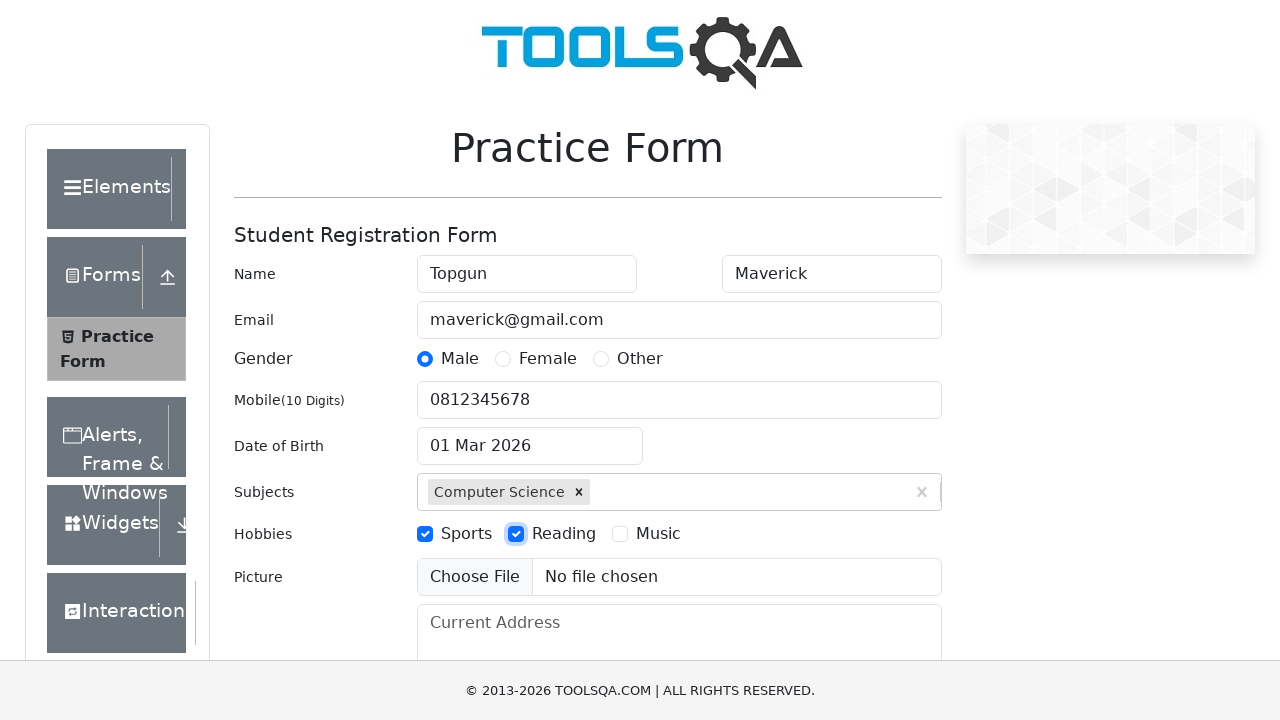

Checked Music hobby at (658, 534) on label[for='hobbies-checkbox-3']
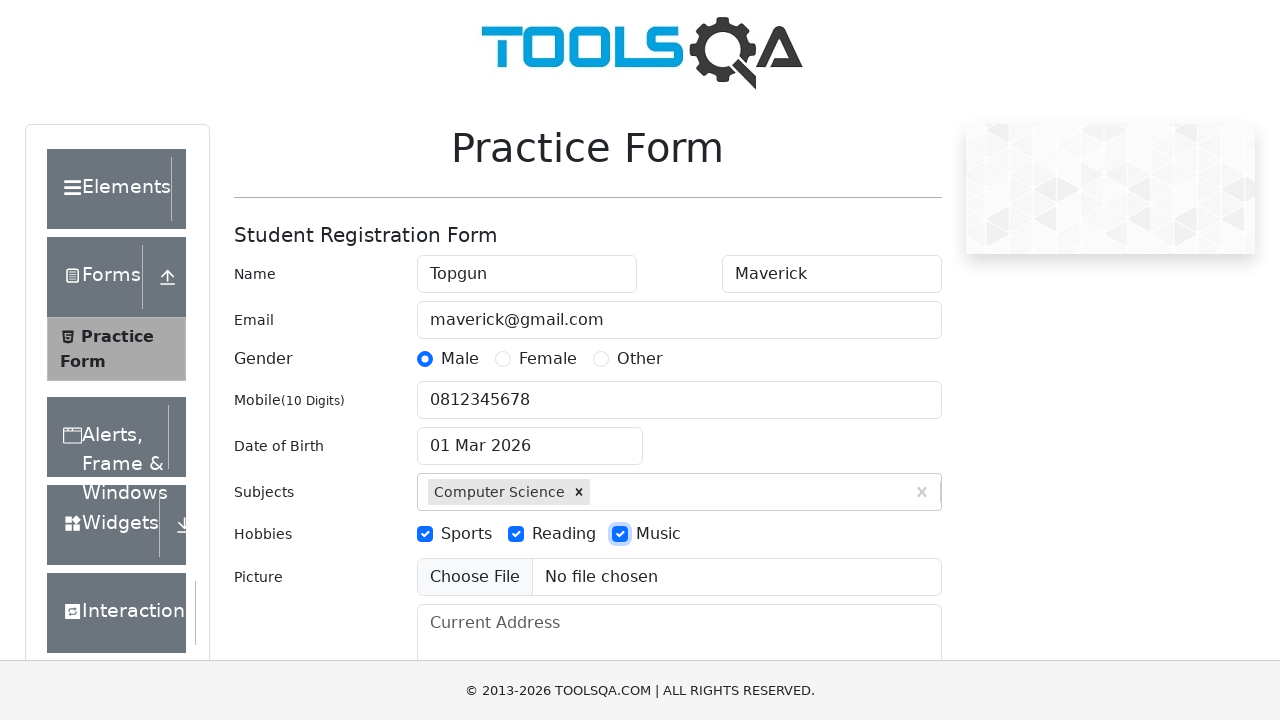

Filled current address with 'Bangkok' on #currentAddress
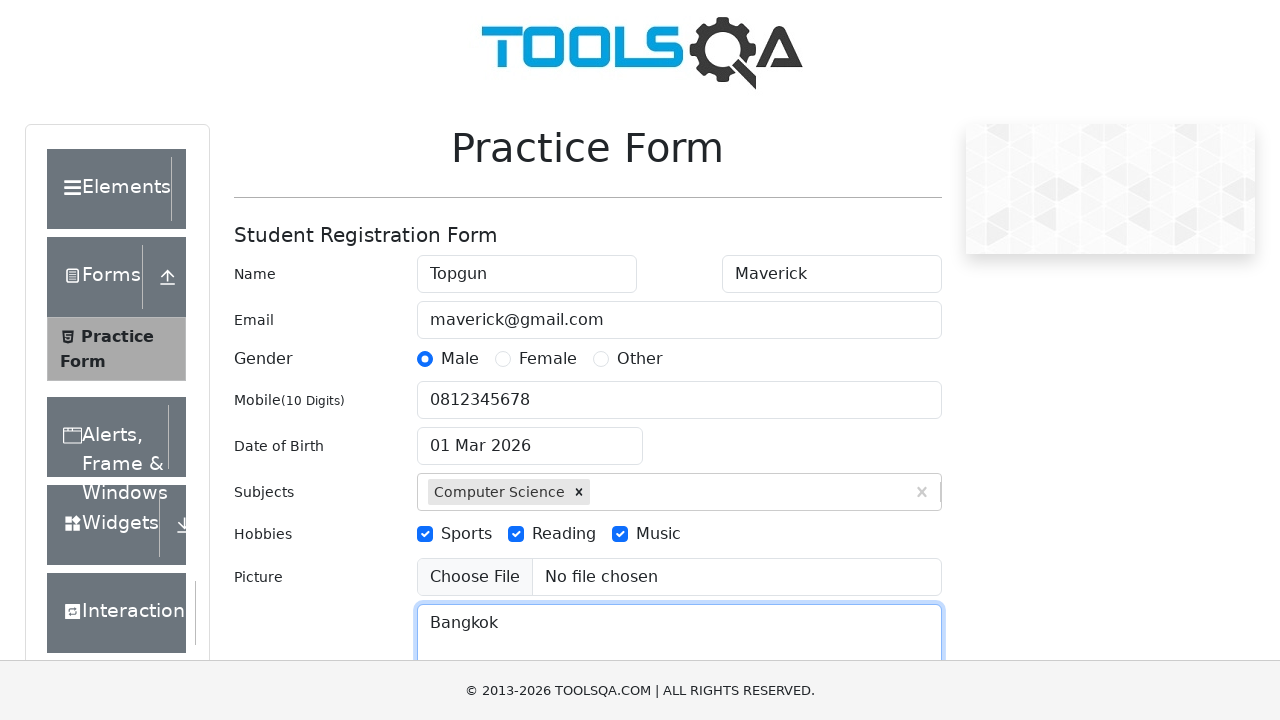

Clicked submit button to submit the practice form at (885, 499) on #submit
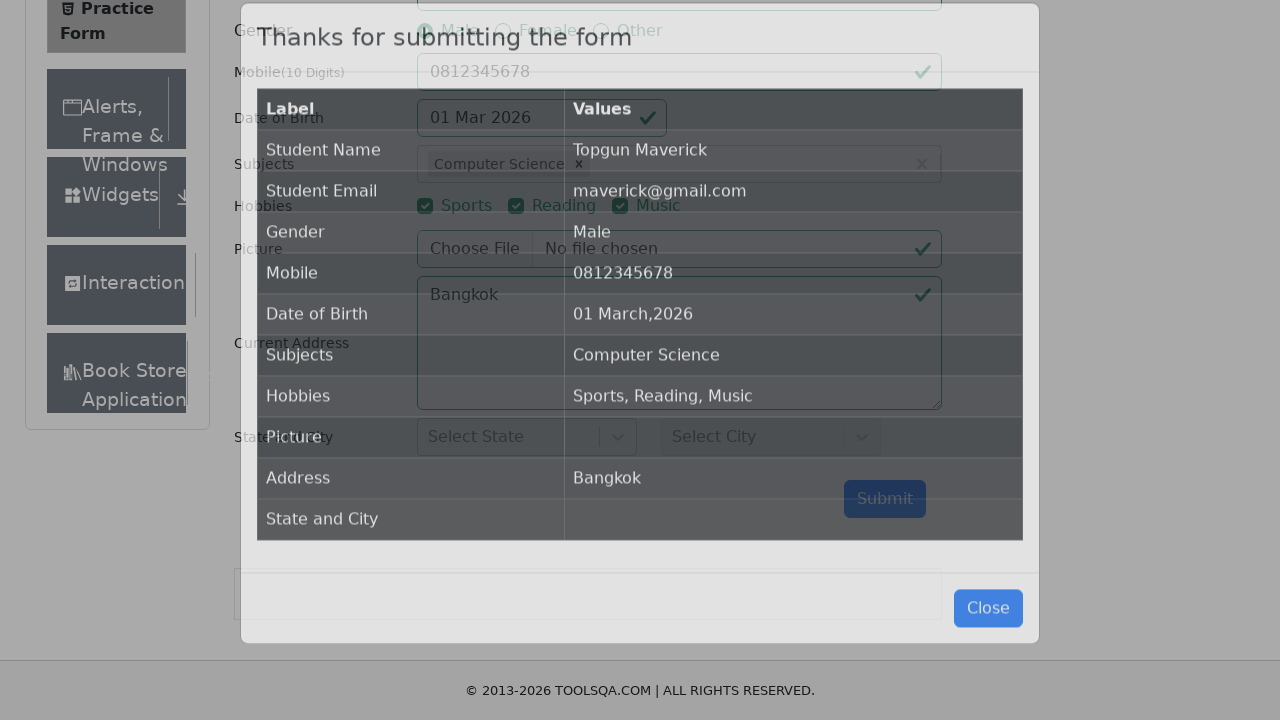

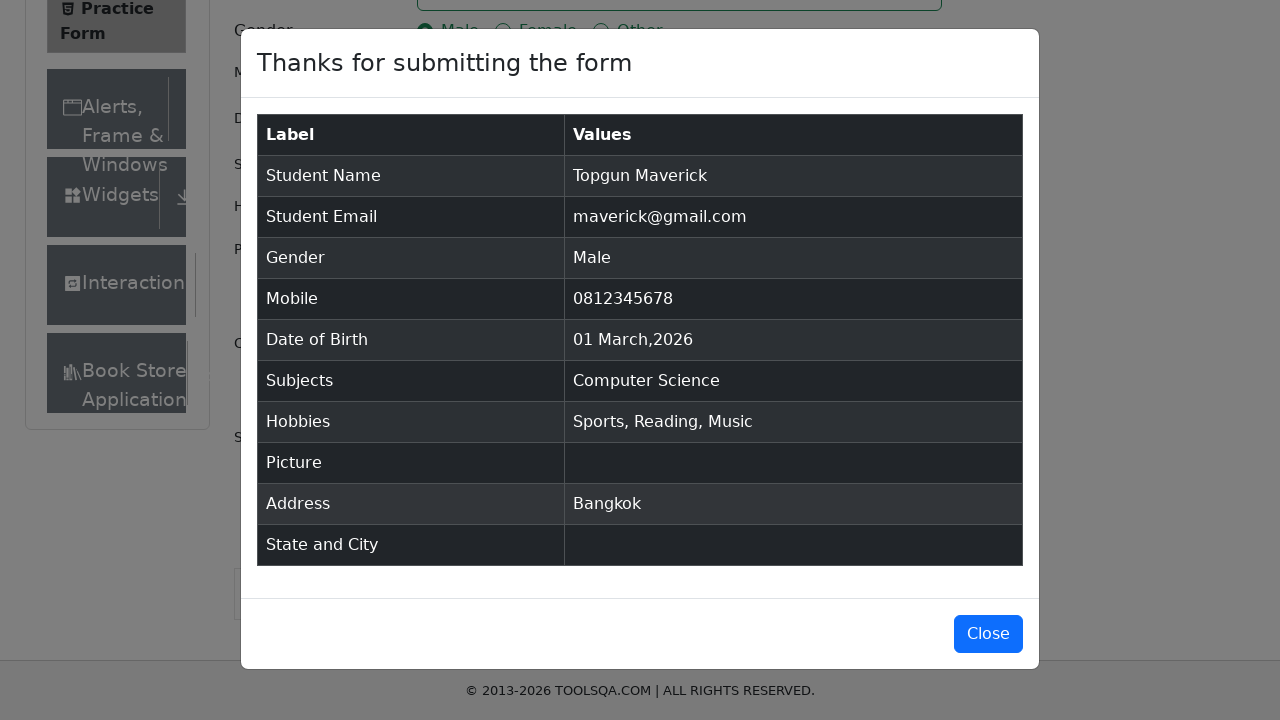